Tests radio button selection by clicking through all three radio button options

Starting URL: https://rahulshettyacademy.com/AutomationPractice/

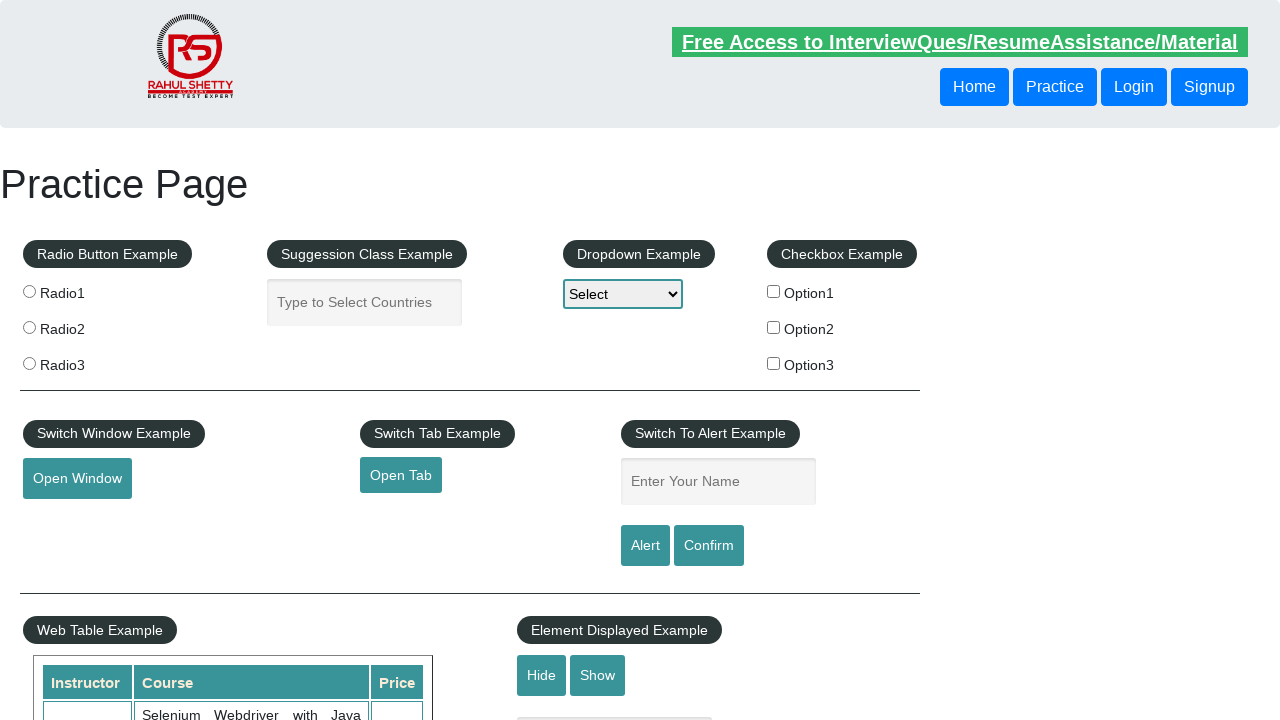

Clicked first radio button (radio1) at (29, 291) on xpath=//input[@value='radio1']
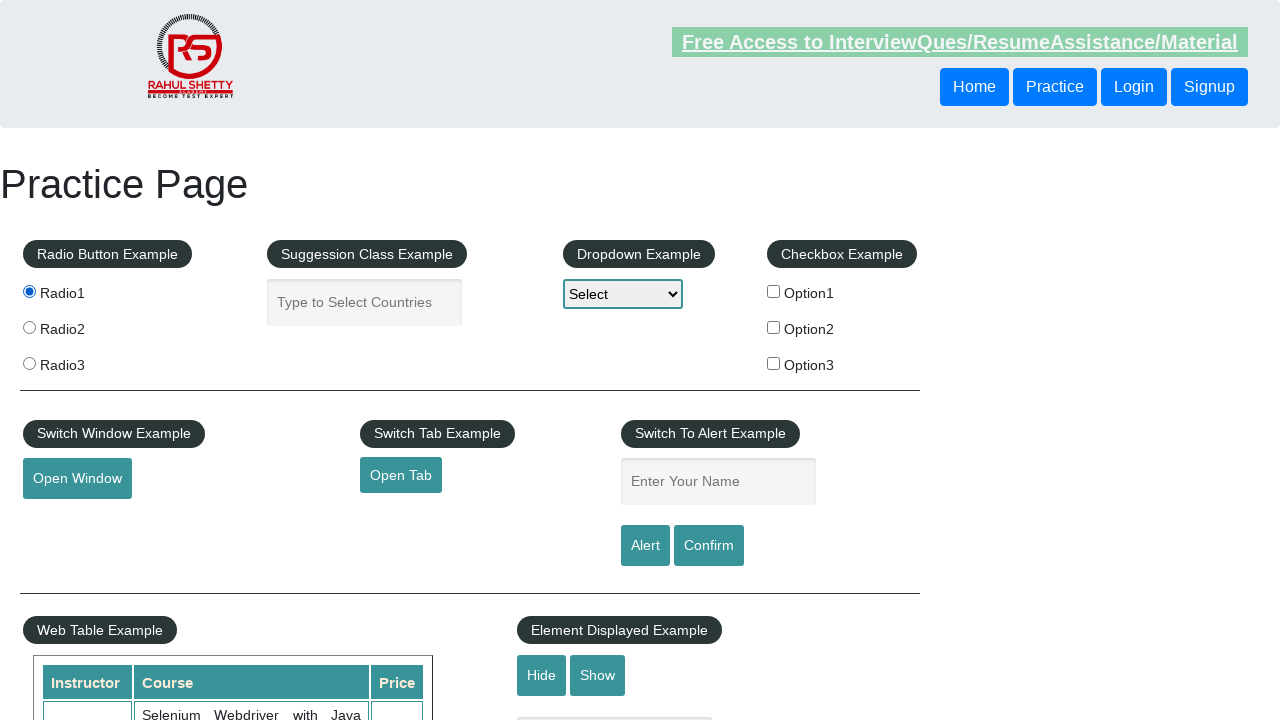

Clicked second radio button (radio2) at (29, 327) on xpath=//input[@value='radio2']
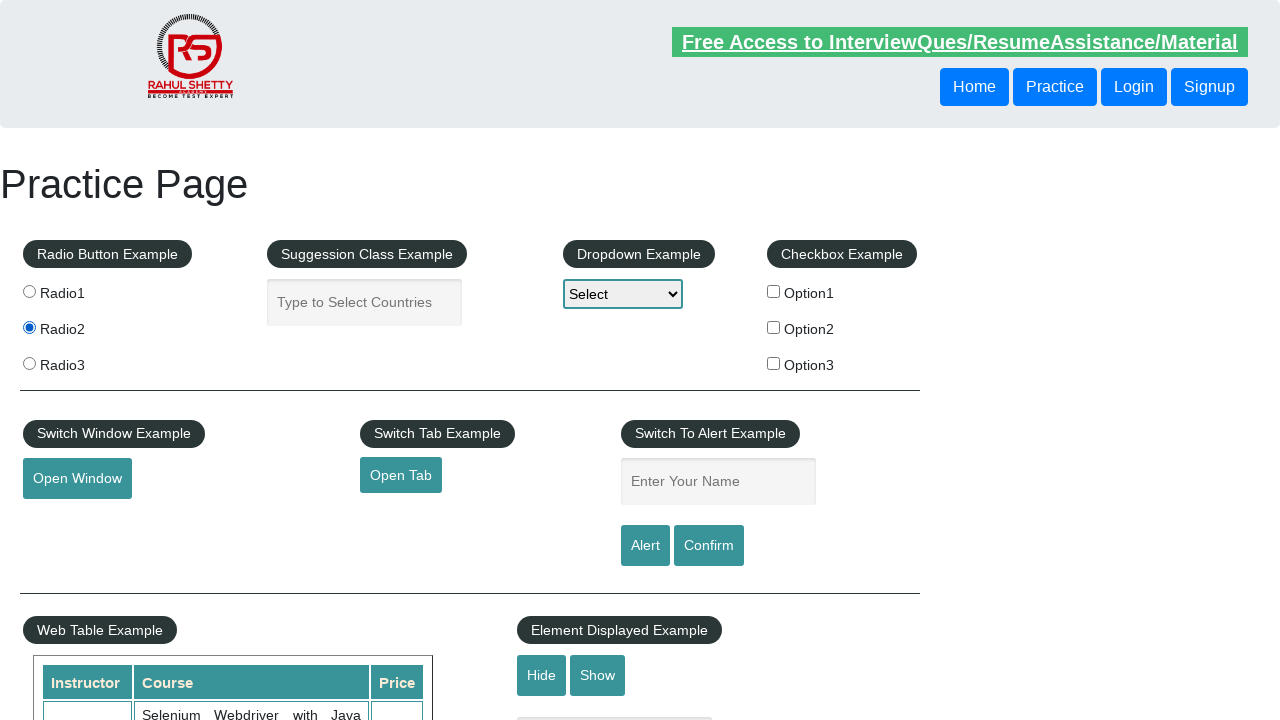

Clicked third radio button (radio3) at (29, 363) on xpath=//input[@value='radio3']
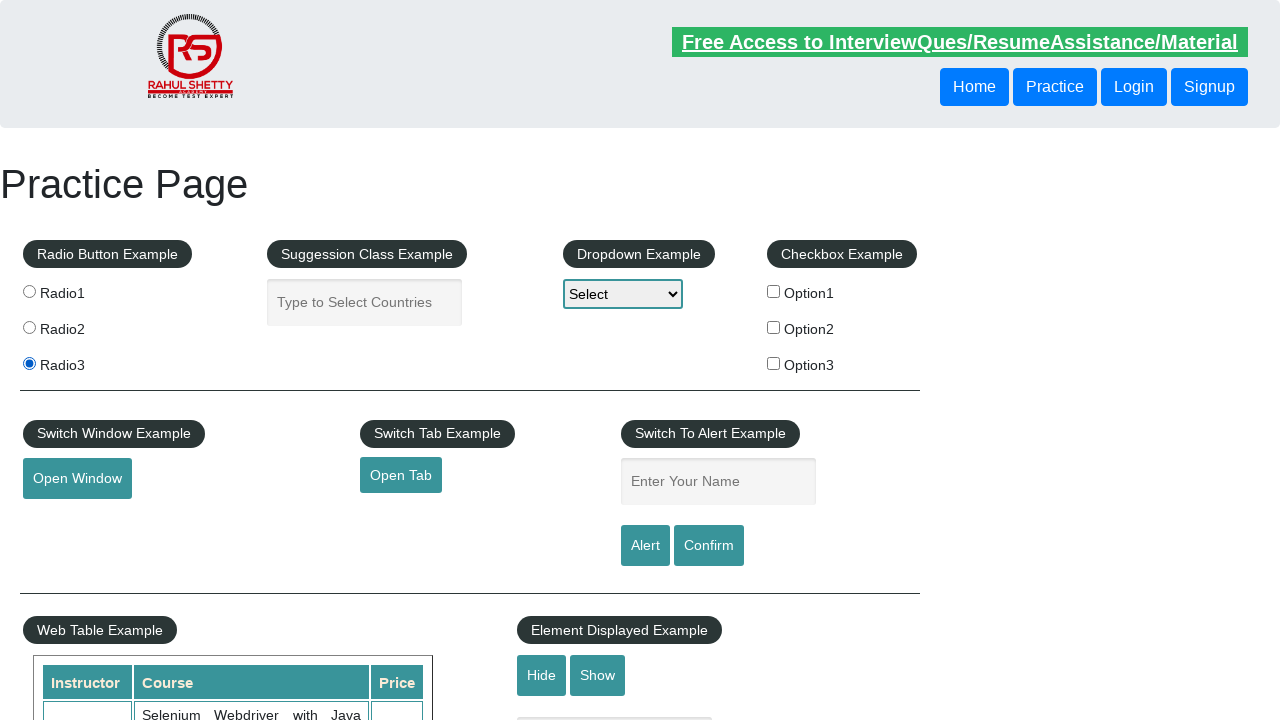

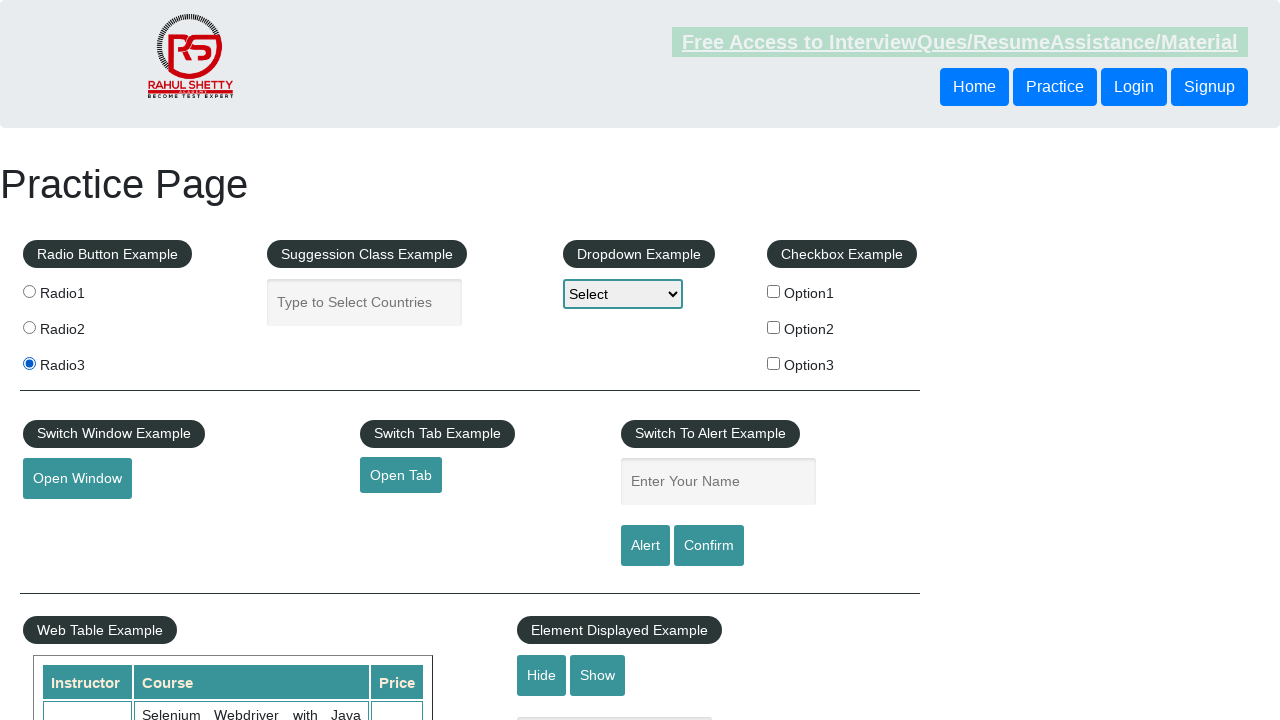